Tests form submission on Selenium demo page by filling text inputs, password, textarea, selecting dropdown option, toggling checkboxes, and submitting the form

Starting URL: https://www.selenium.dev/selenium/web/web-form.html

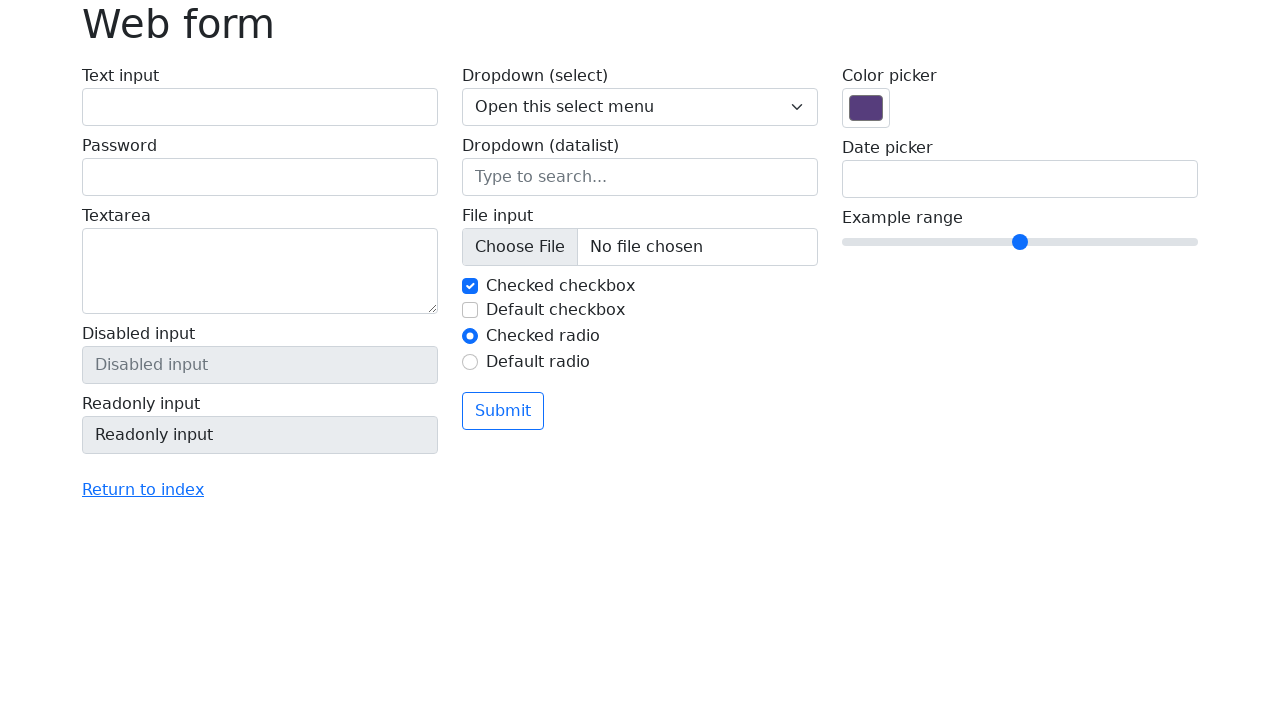

Filled text input field with 'Phantom' on #my-text-id
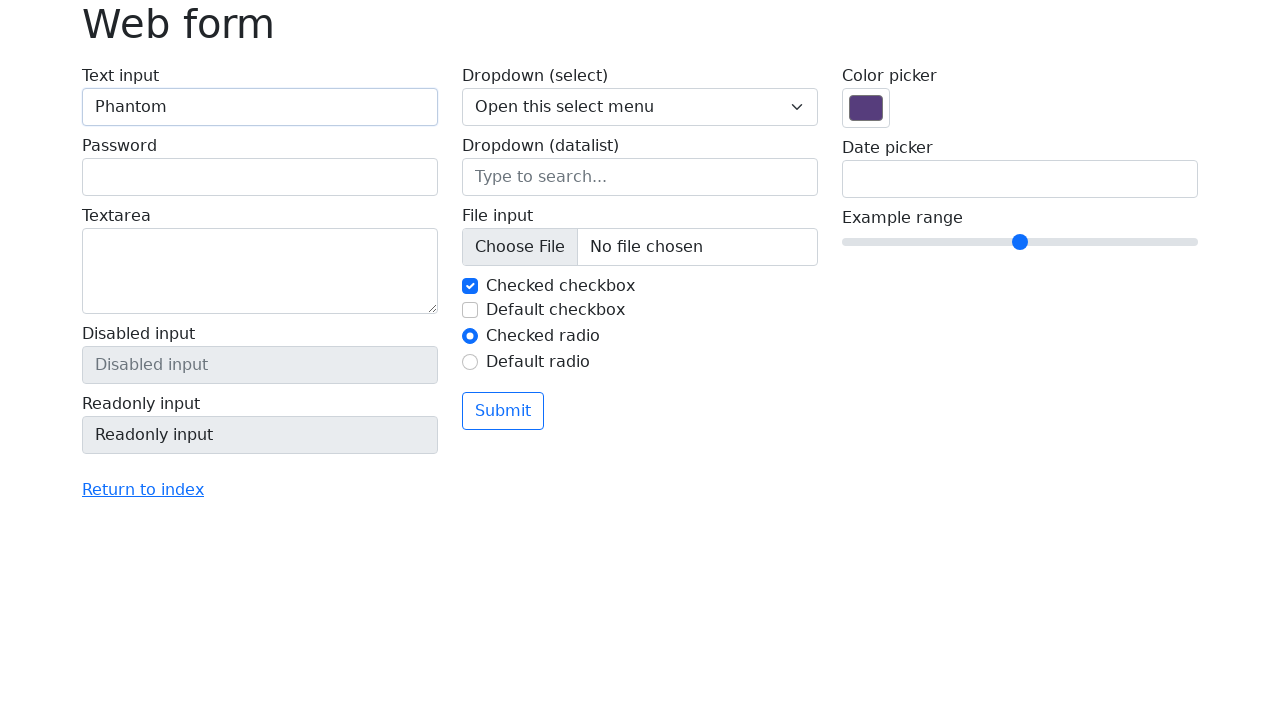

Filled password field with 'strongPassword123' on input[name='my-password']
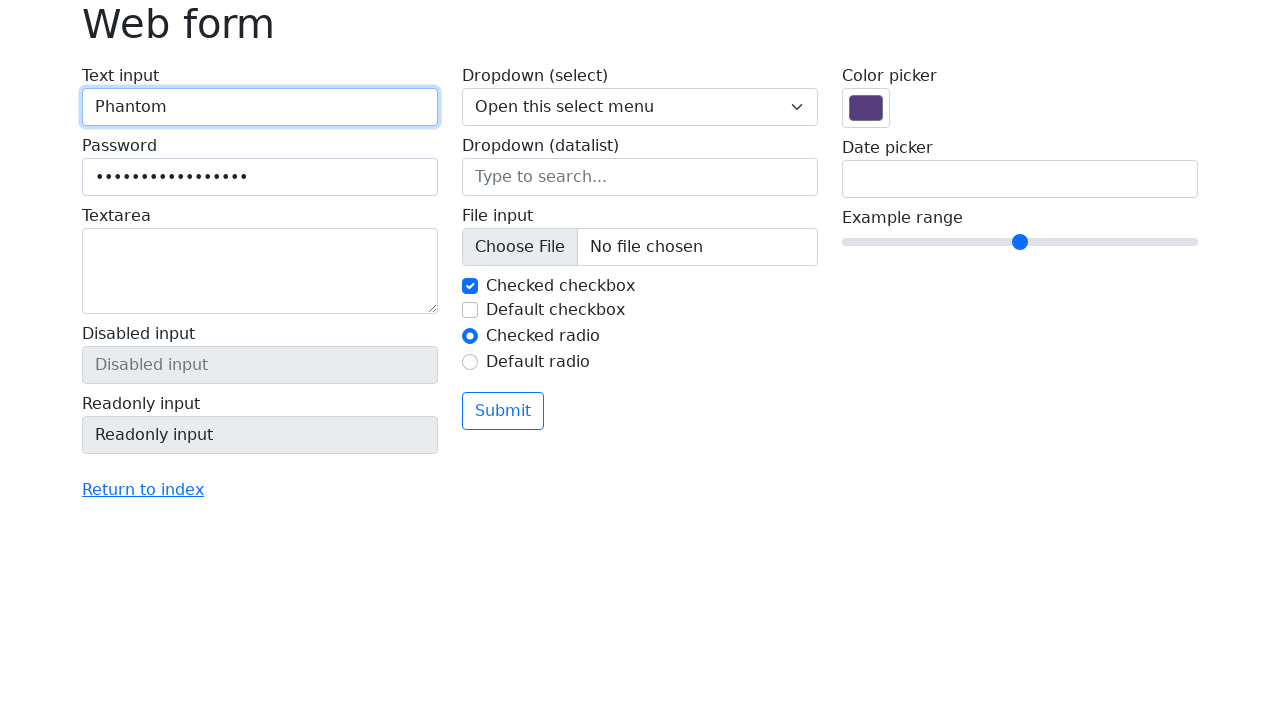

Filled textarea with automation learning text on textarea[name='my-textarea']
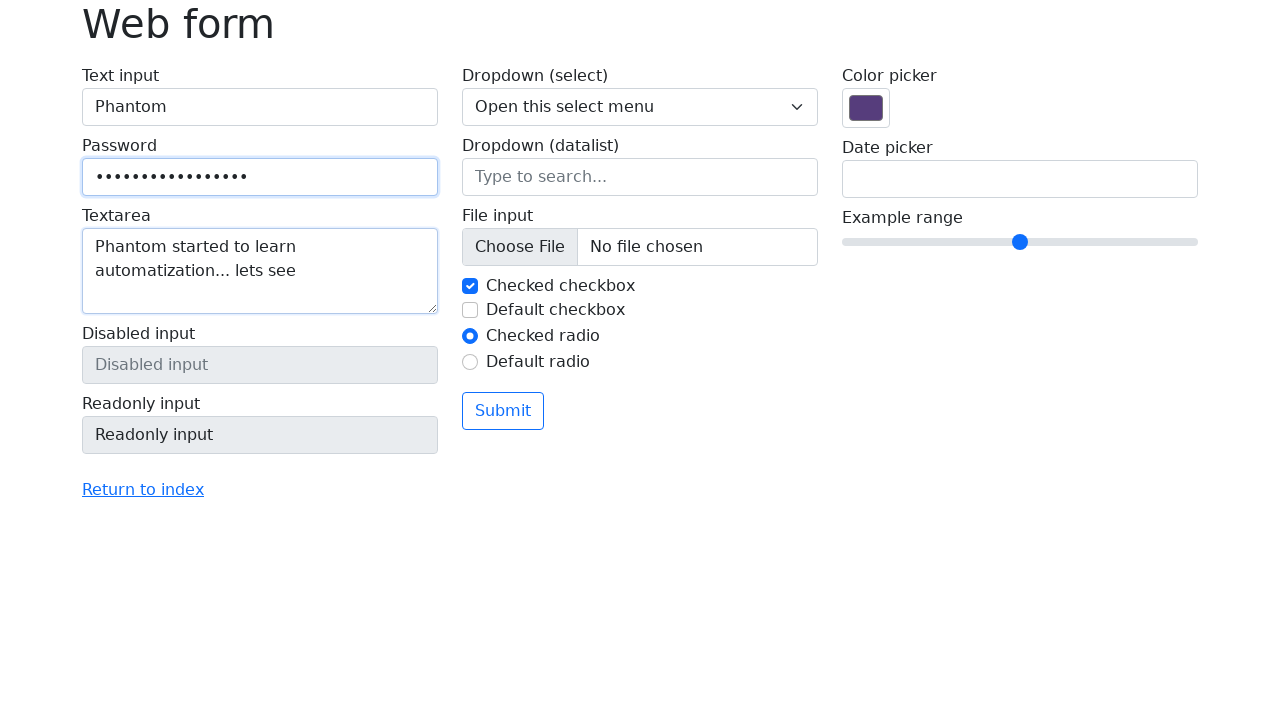

Selected 'Two' from dropdown menu on select[name='my-select']
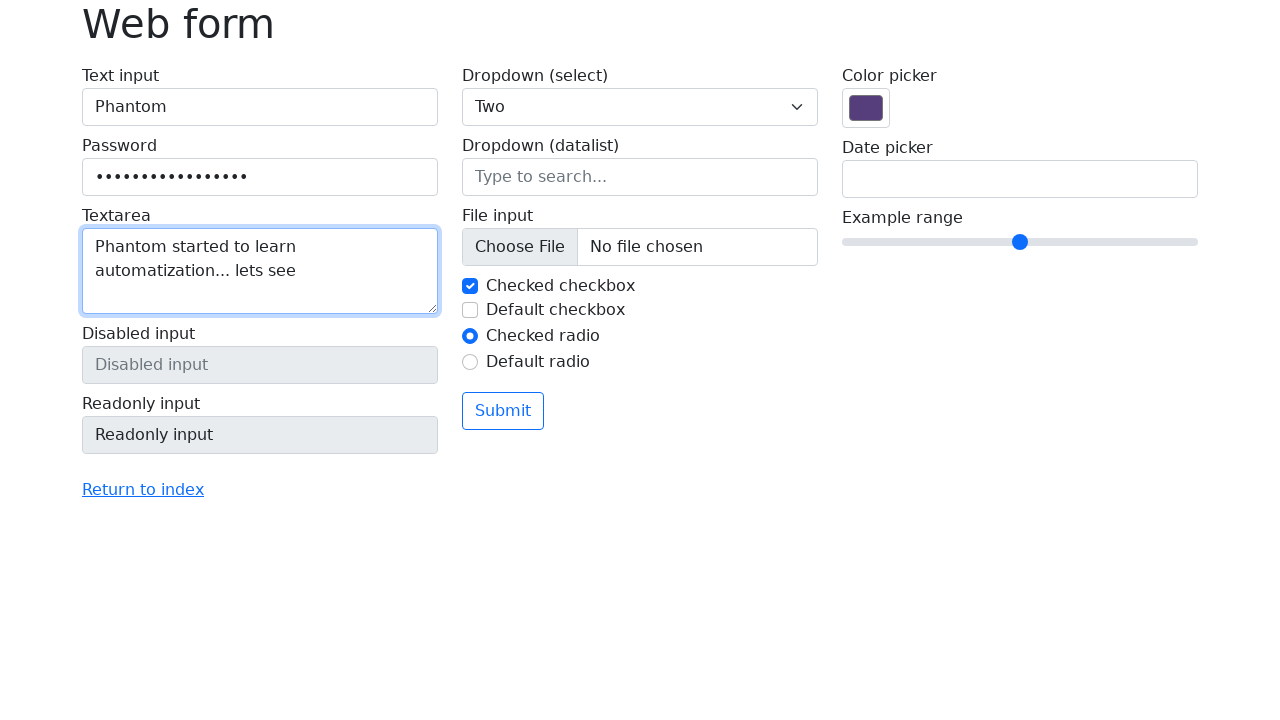

Unchecked the first checkbox at (470, 286) on #my-check-1
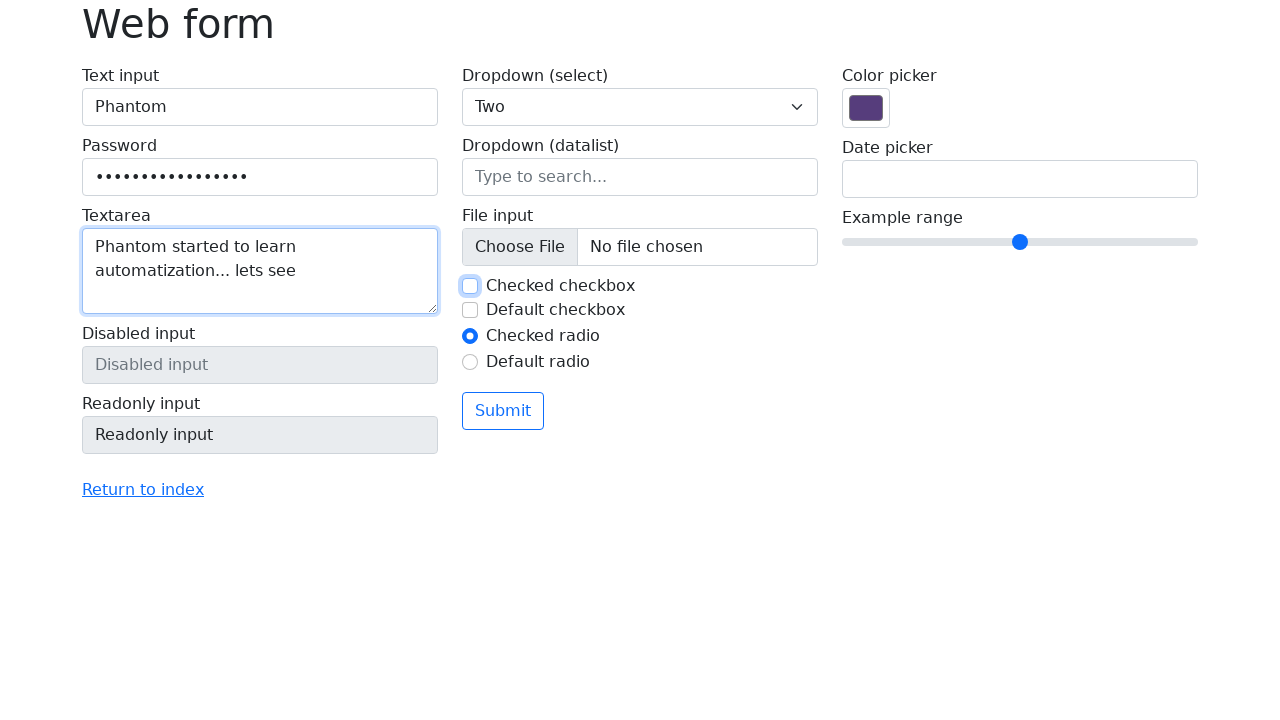

Checked the second checkbox at (470, 310) on #my-check-2
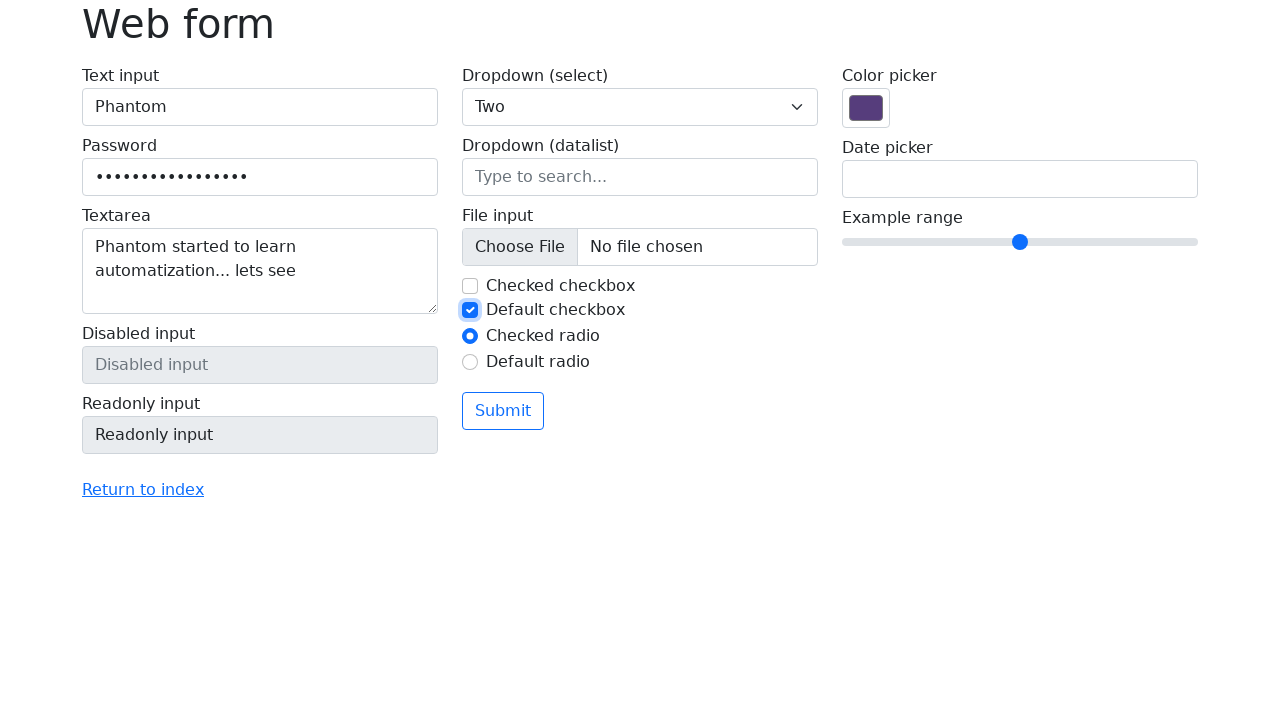

Clicked submit button to submit the form at (503, 411) on button[type='submit']
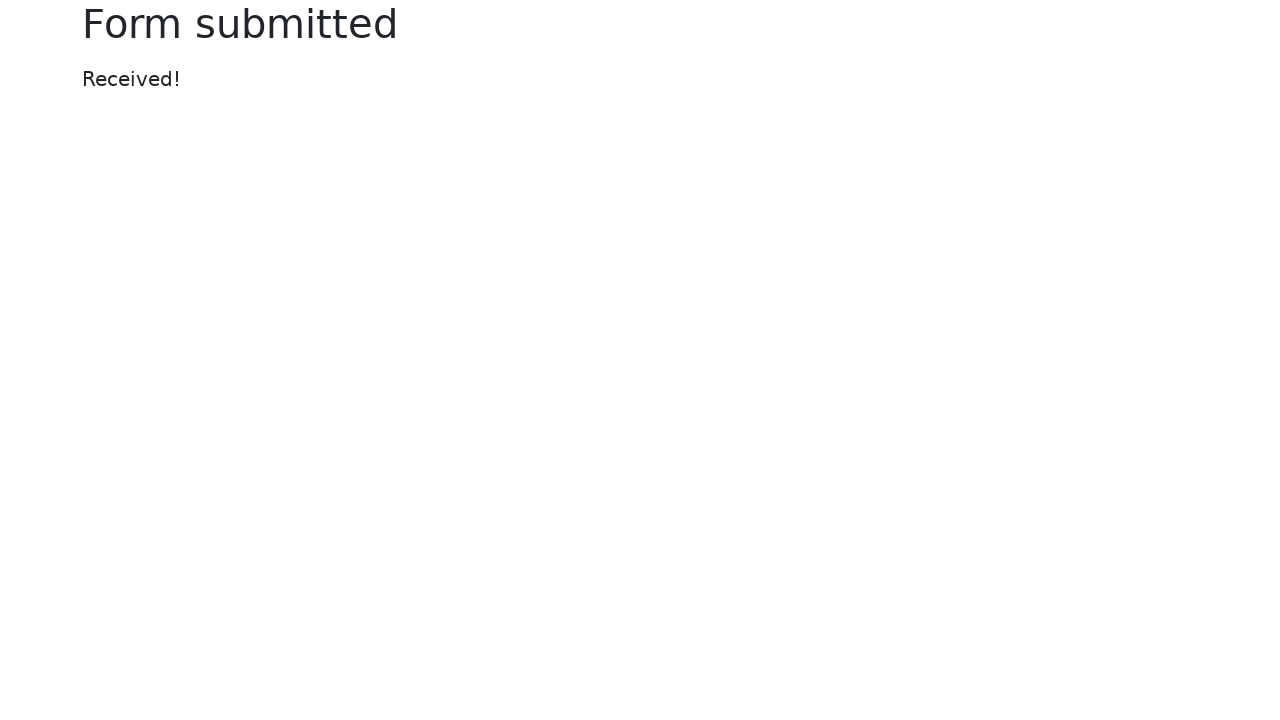

Form submission confirmed - success message appeared
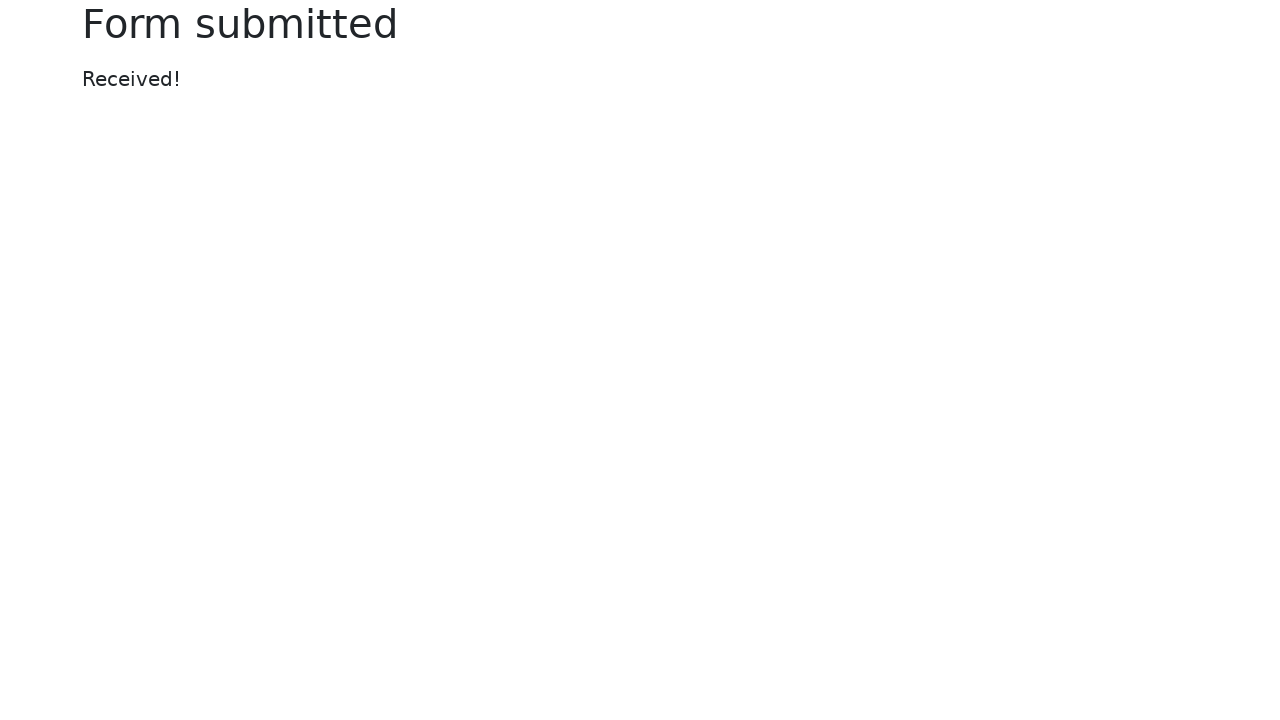

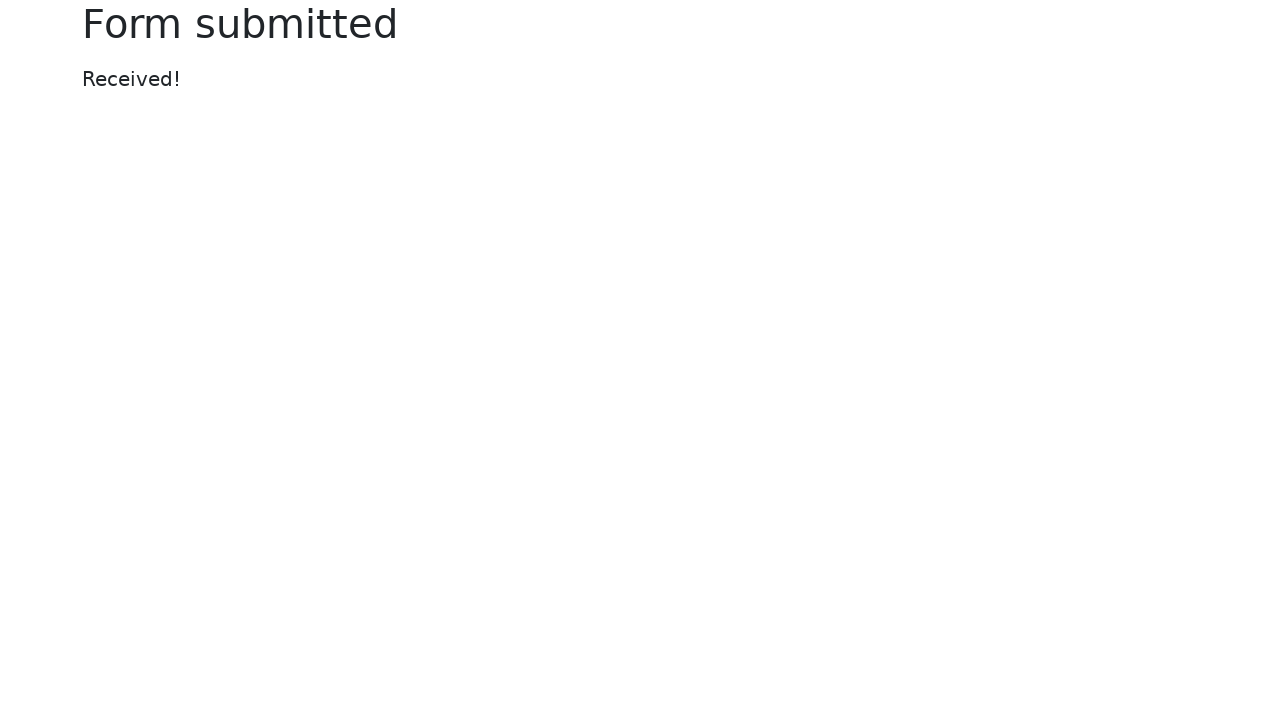